Tests dropdown selection functionality on Selenium's web form demo page by selecting an option from a dropdown and checking if a disabled input field is enabled

Starting URL: https://www.selenium.dev/selenium/web/web-form.html

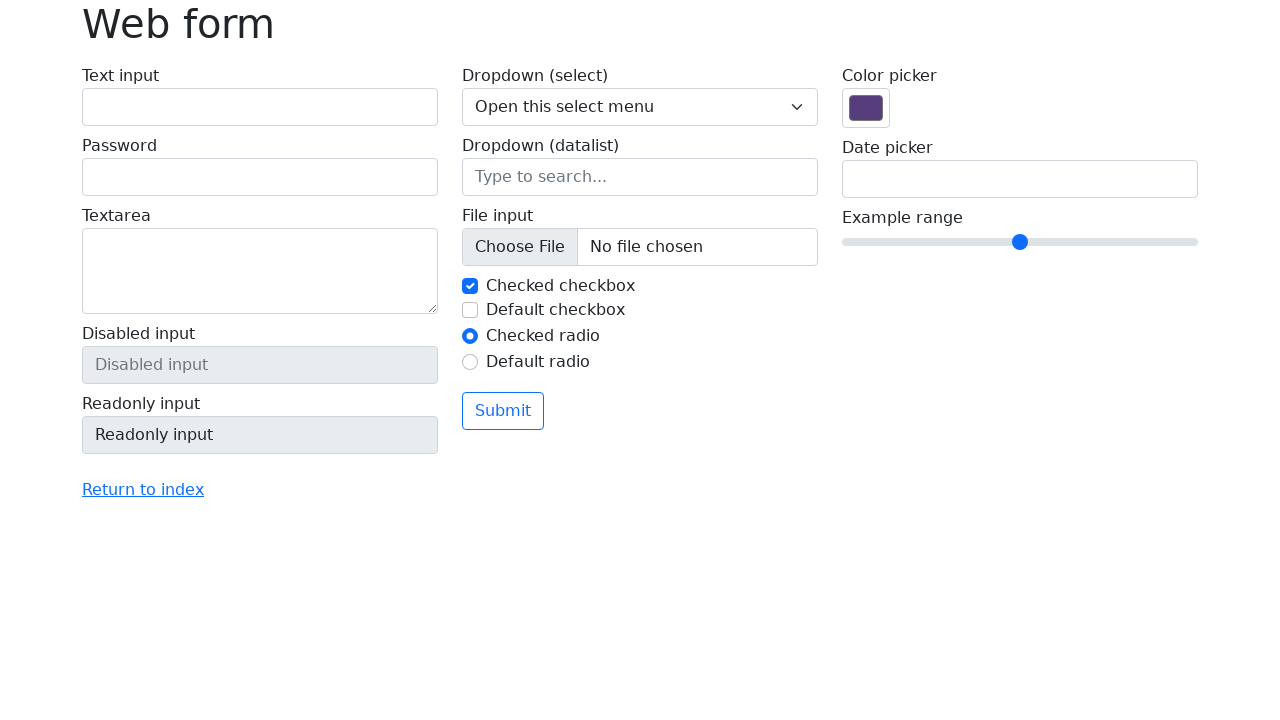

Navigated to Selenium web form demo page
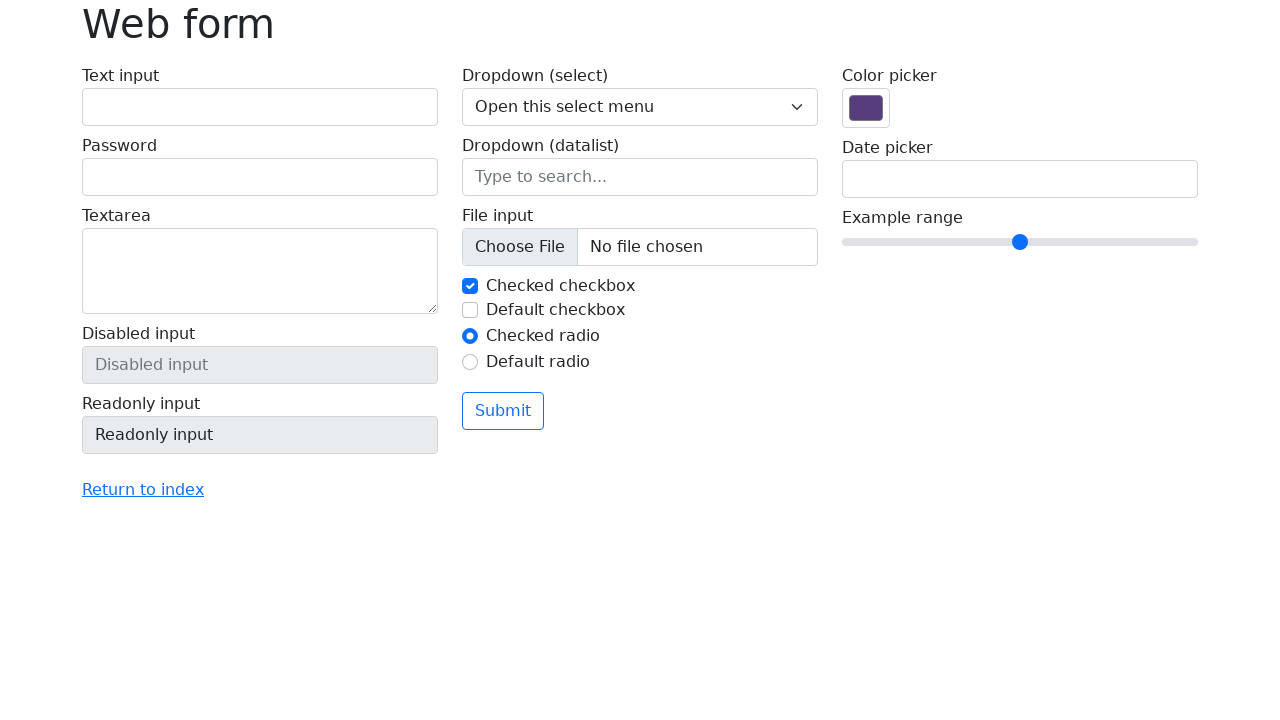

Selected 'One' from the dropdown menu on select[name='my-select']
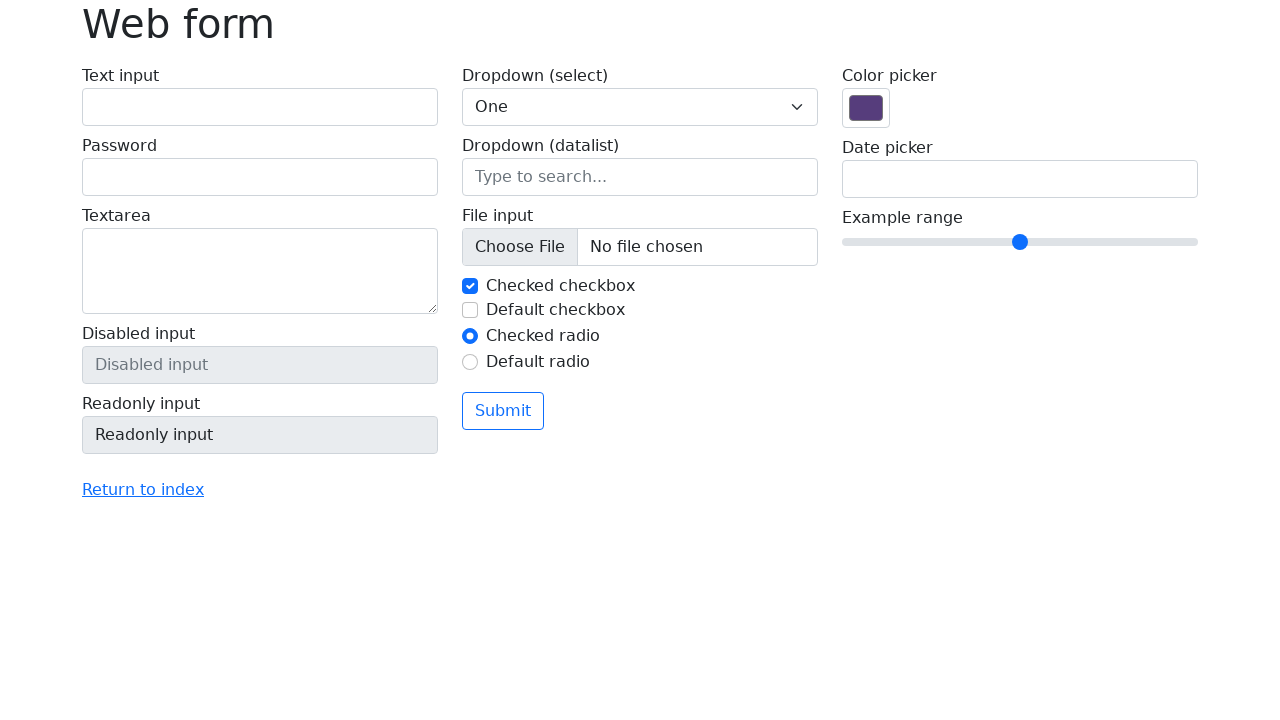

Verified that the disabled input field is present
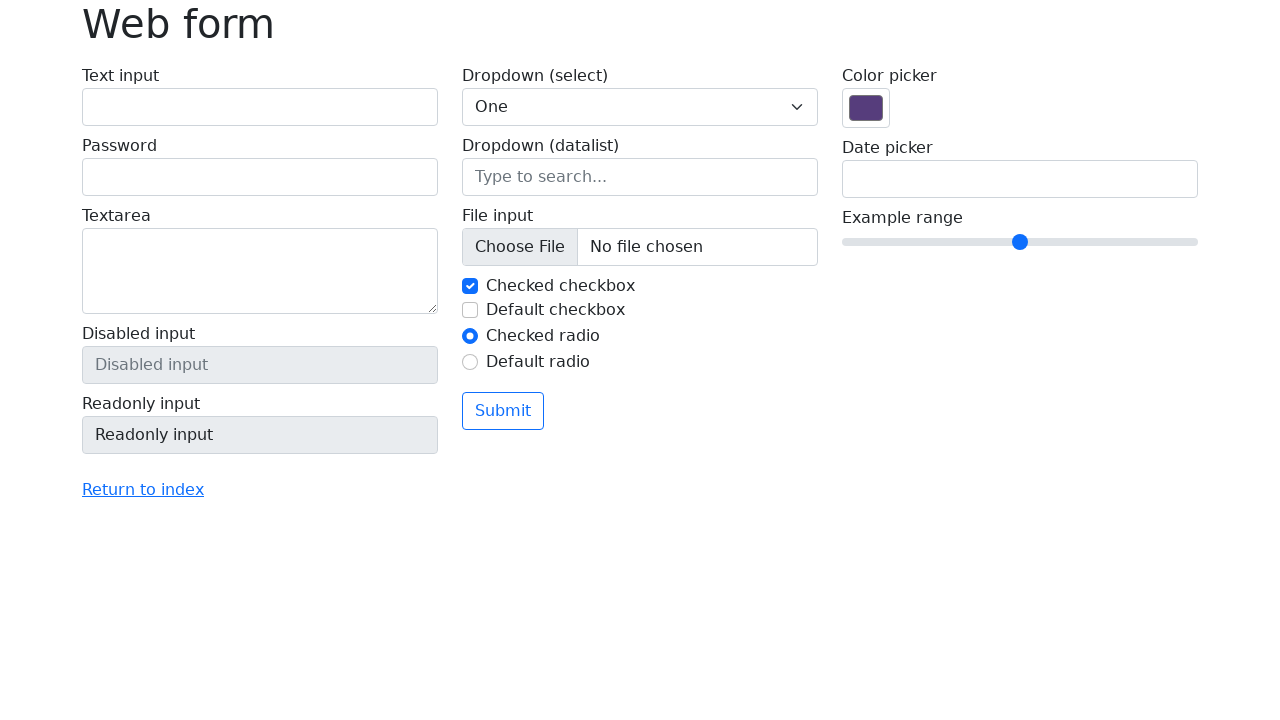

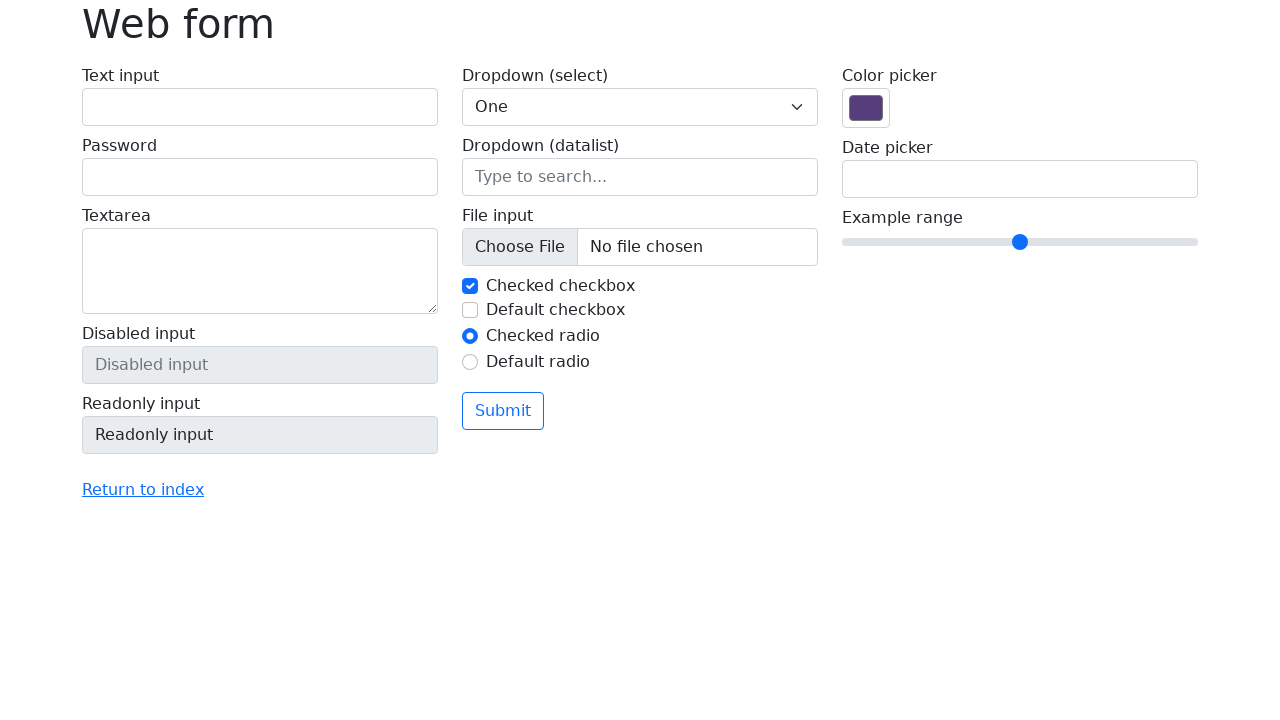